Tests navigation to the My Account page by clicking the menu item and verifying the page title loads correctly

Starting URL: https://alchemy.hguy.co/lms

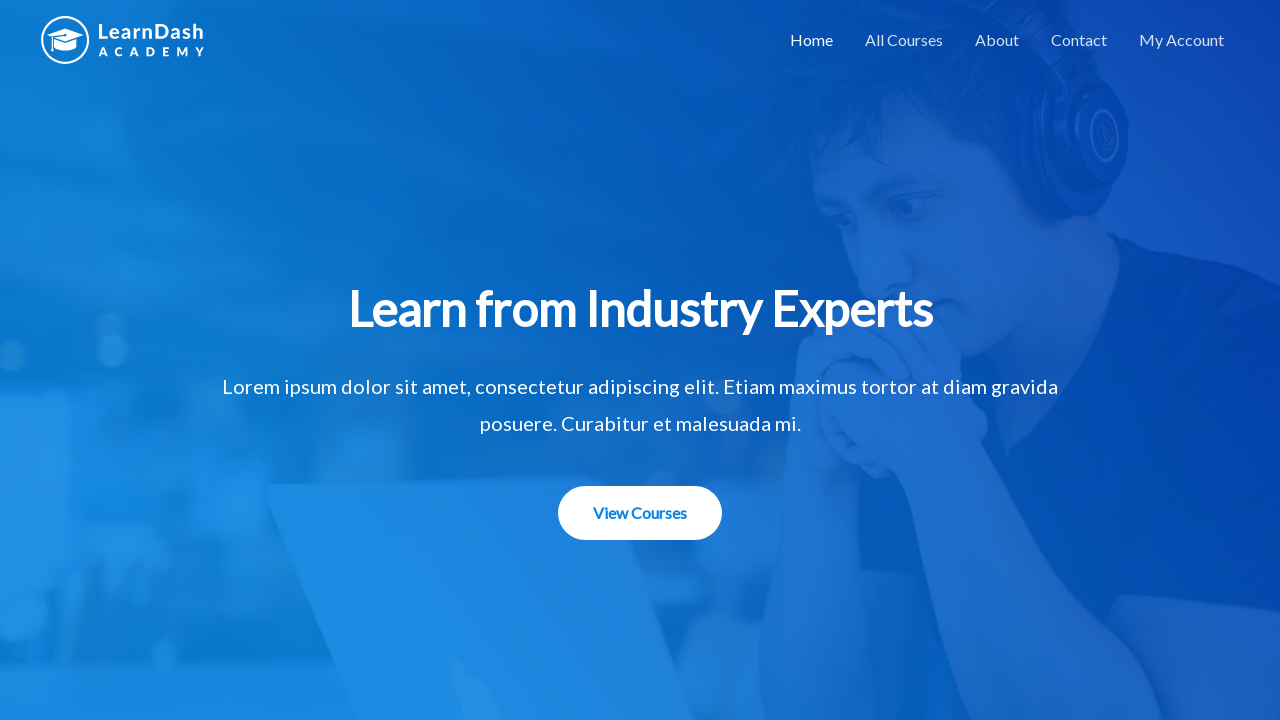

Clicked on My Account menu item at (1182, 40) on #menu-item-1507
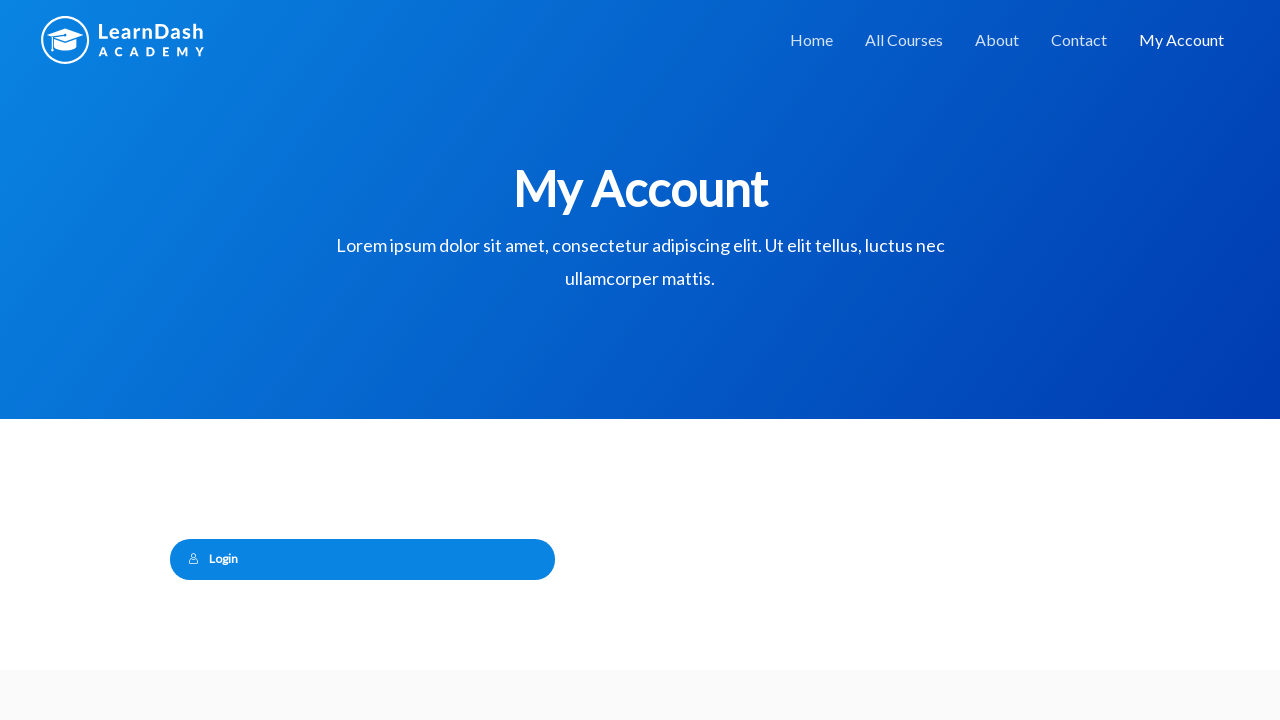

Waited for page to reach domcontentloaded state
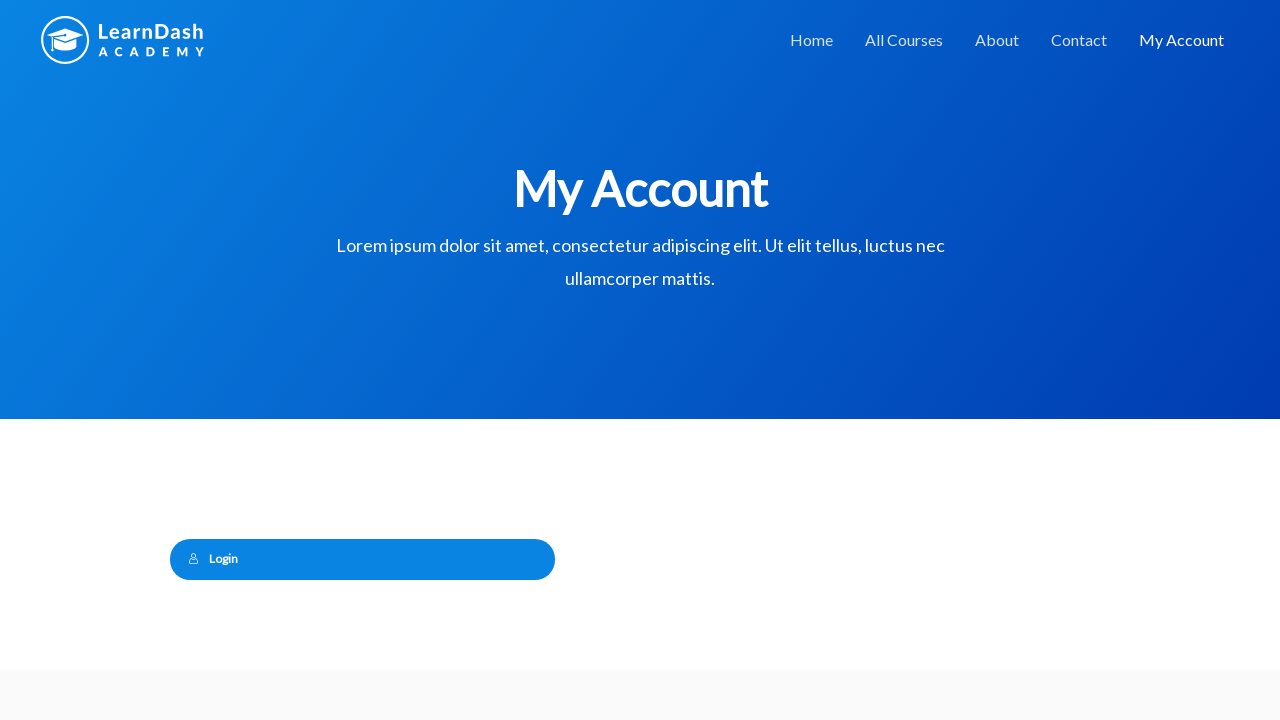

Verified page title is 'My Account – Alchemy LMS'
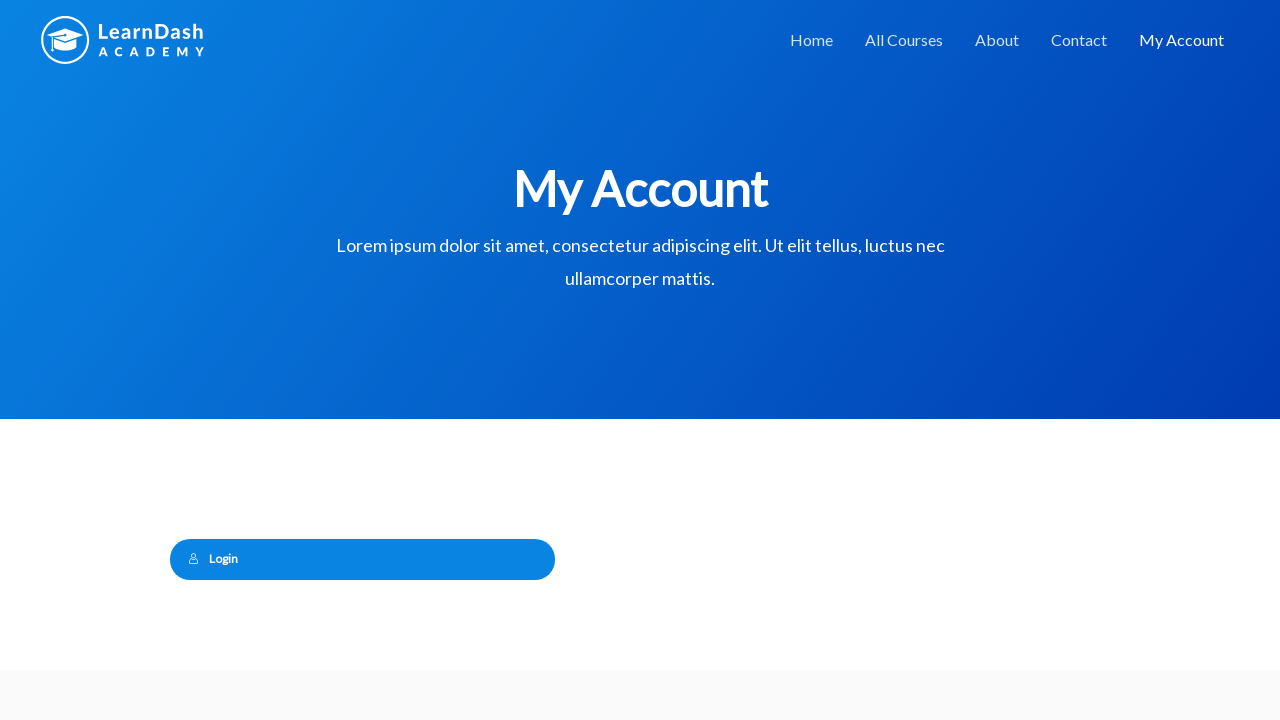

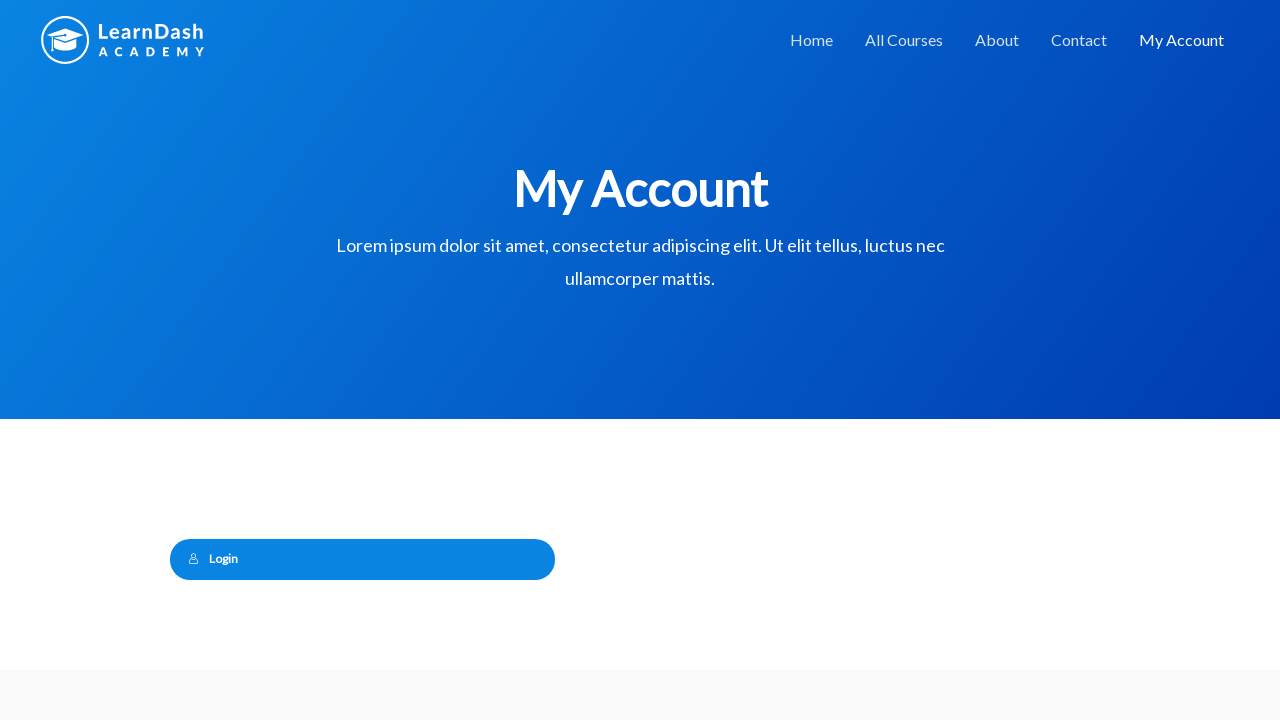